Tests a registration form by filling in first name, last name, and email fields, then submitting and verifying the success message

Starting URL: http://suninjuly.github.io/registration1.html

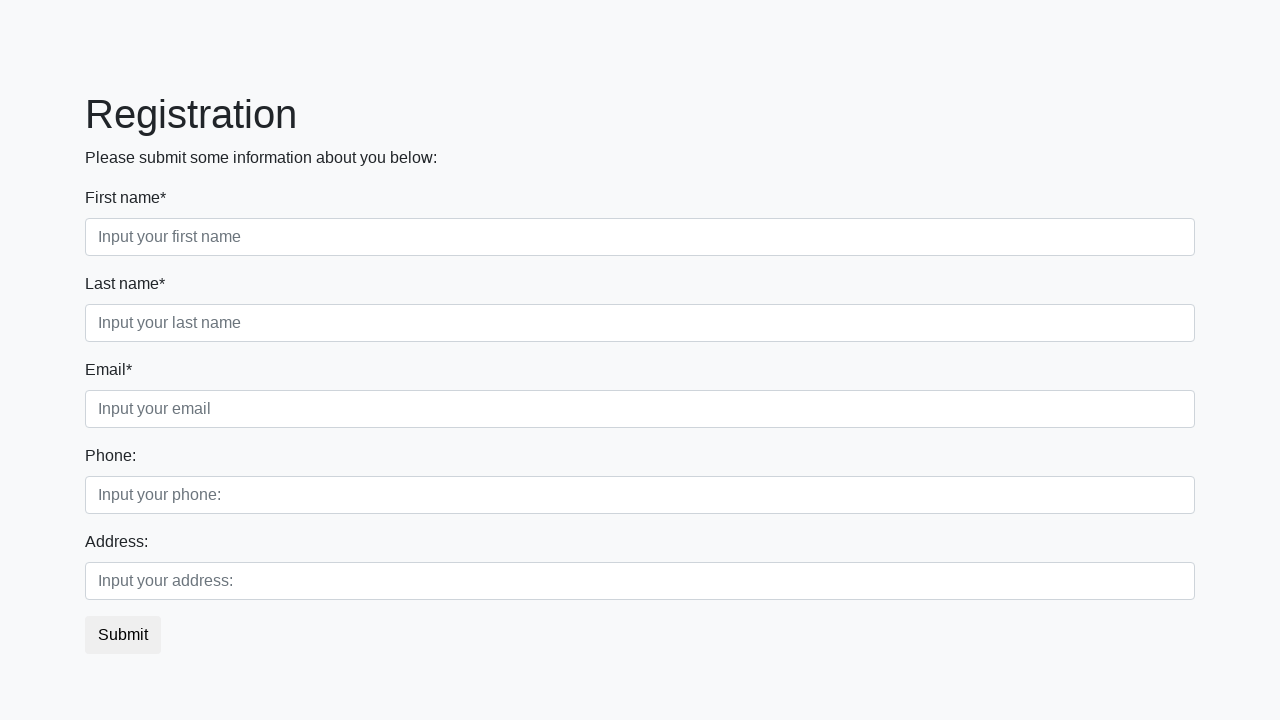

Filled first name field with 'Michael' on input[placeholder="Input your first name"]
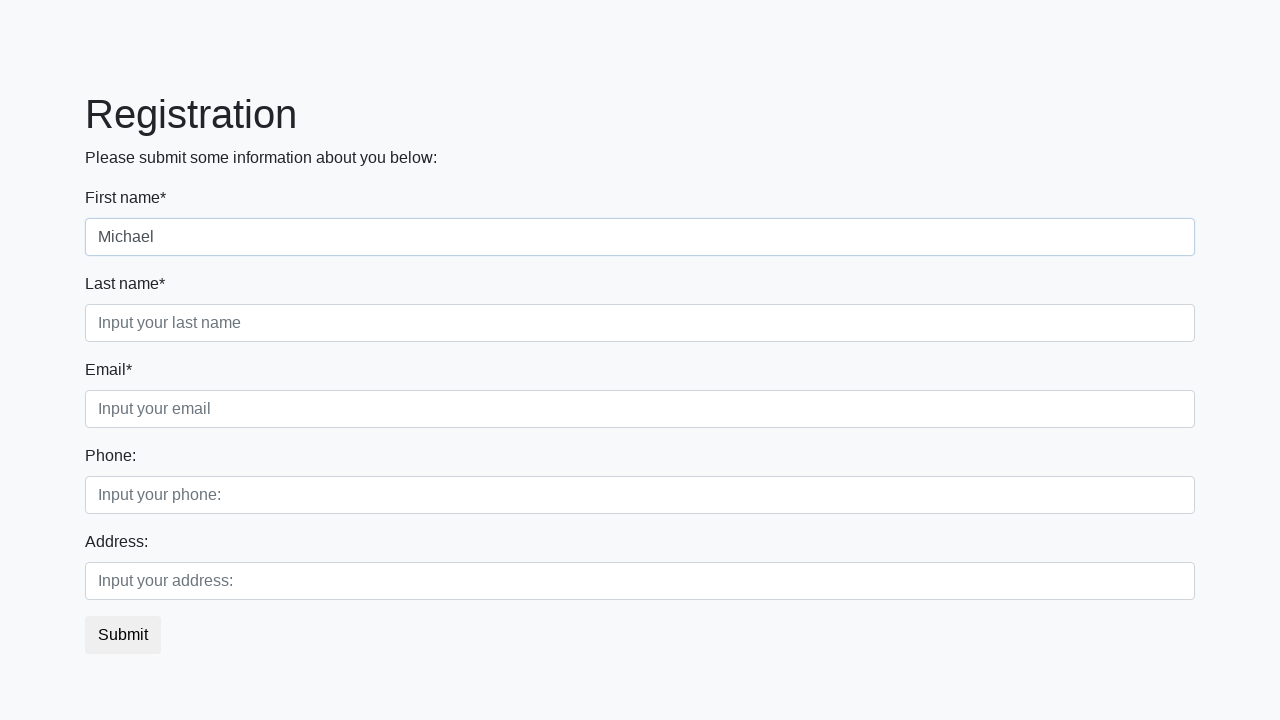

Filled last name field with 'Johnson' on input[placeholder="Input your last name"]
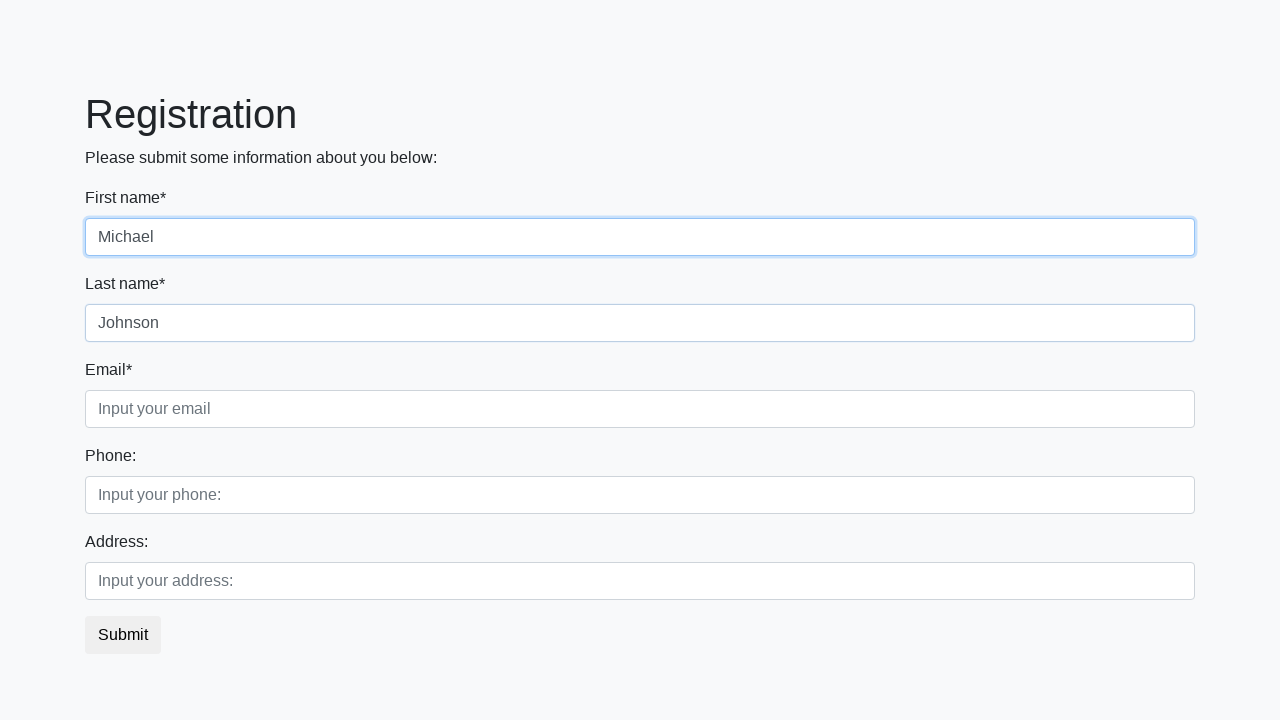

Filled email field with 'michael.johnson@example.com' on input[placeholder="Input your email"]
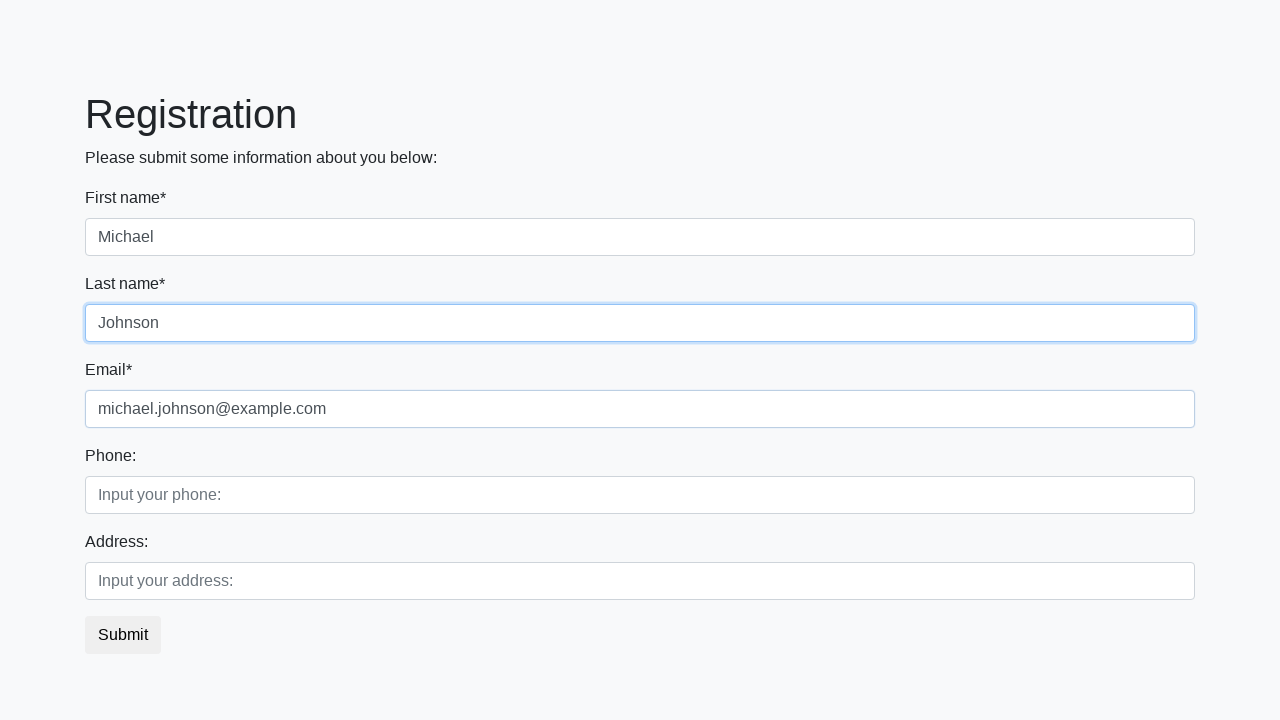

Clicked submit button to register at (123, 635) on button.btn
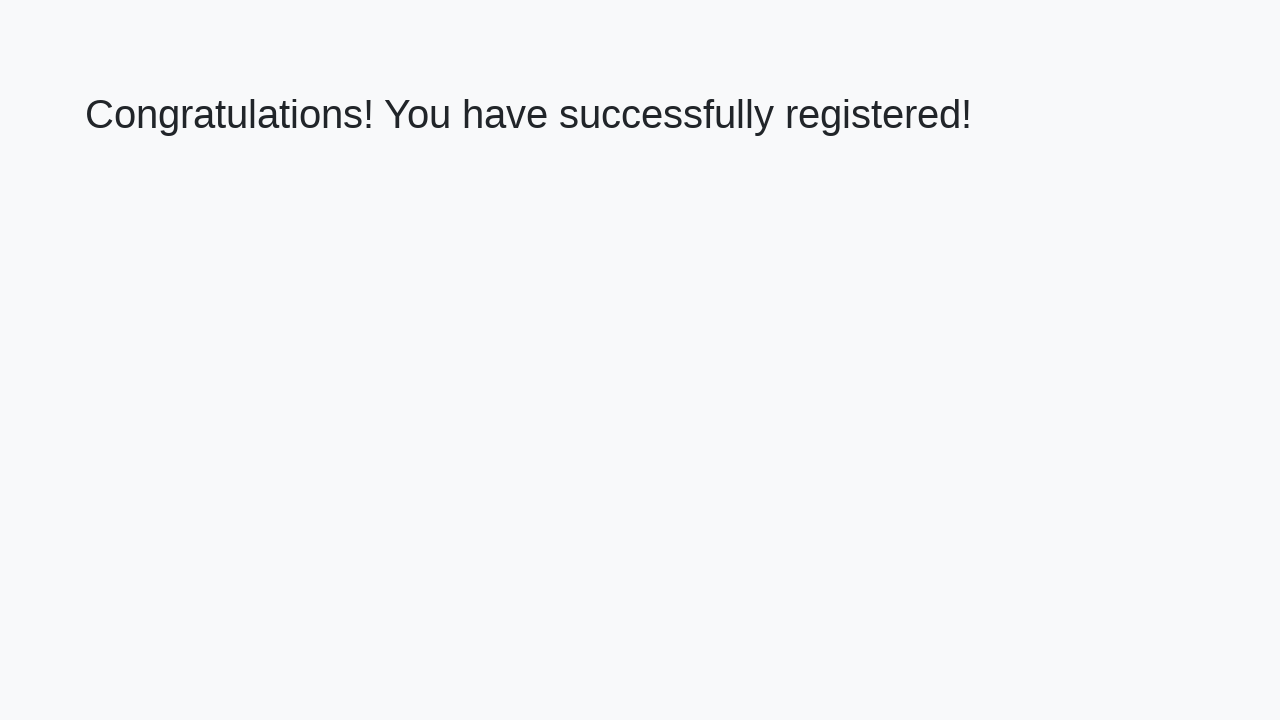

Success message appeared - registration completed
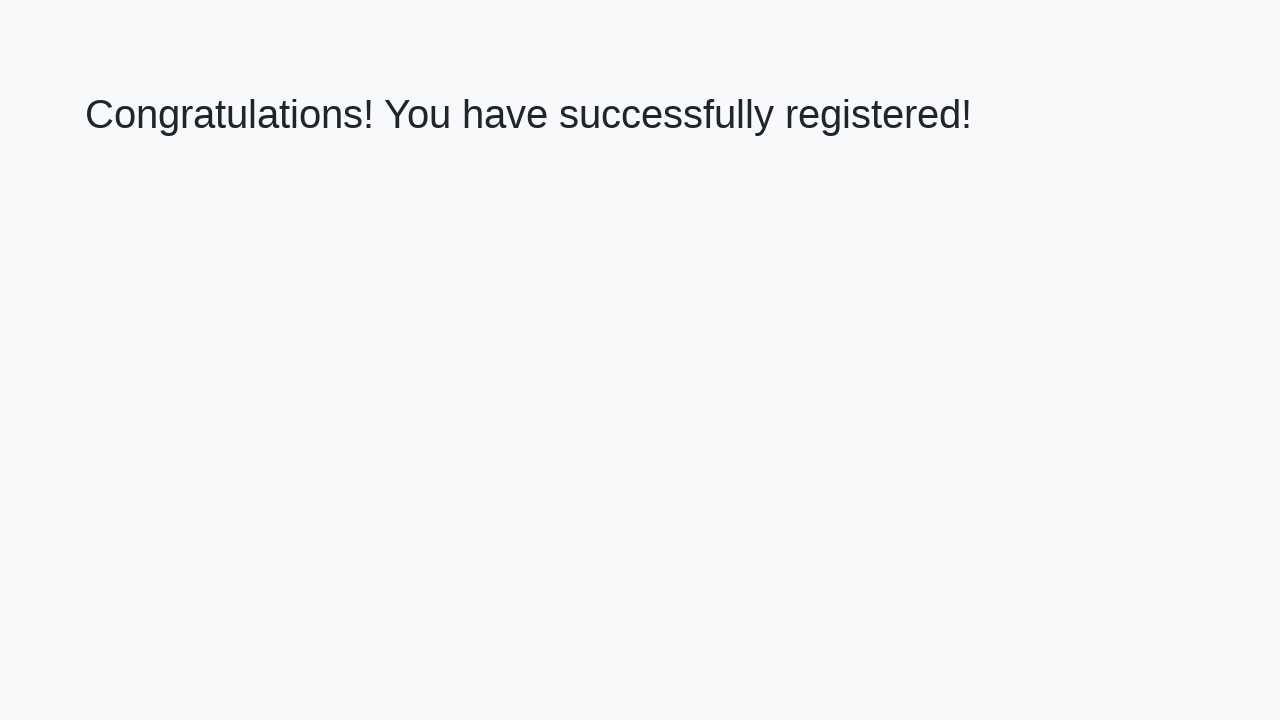

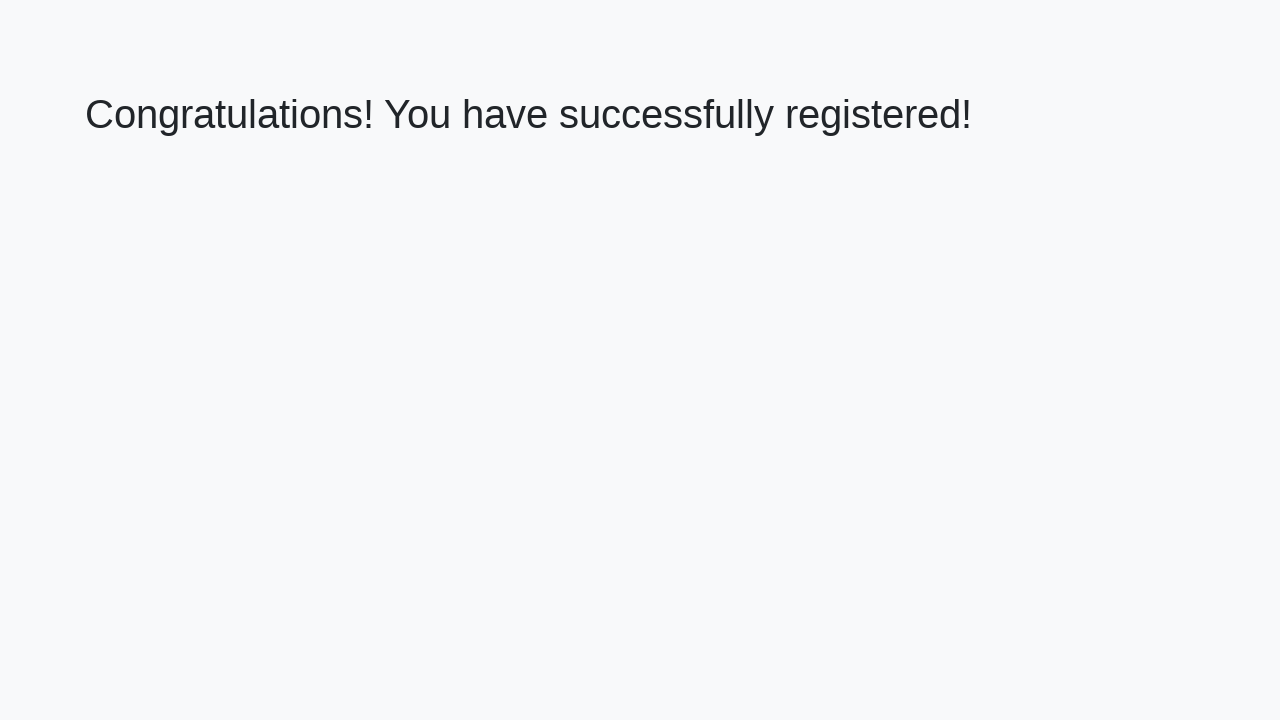